Tests checking and then unchecking the "Mark all as complete" checkbox to clear the complete state of all items

Starting URL: https://demo.playwright.dev/todomvc

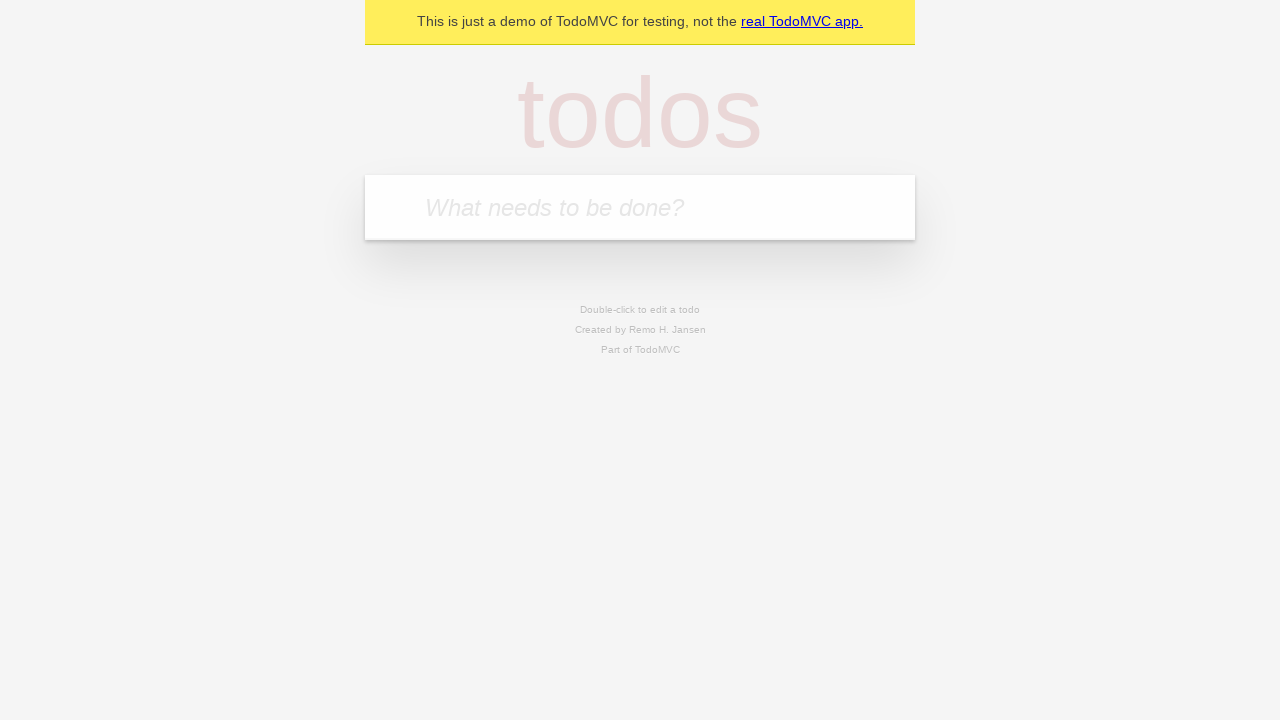

Filled first todo input with 'buy some cheese' on internal:attr=[placeholder="What needs to be done?"i]
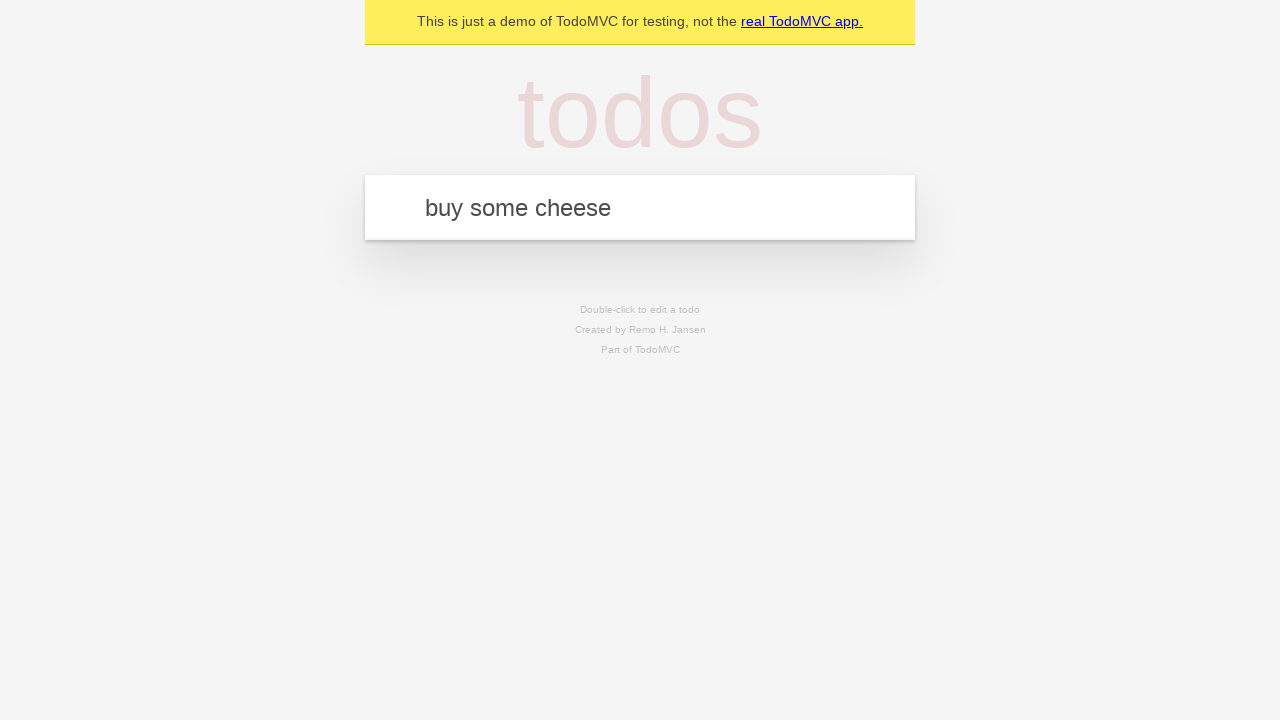

Pressed Enter to create first todo on internal:attr=[placeholder="What needs to be done?"i]
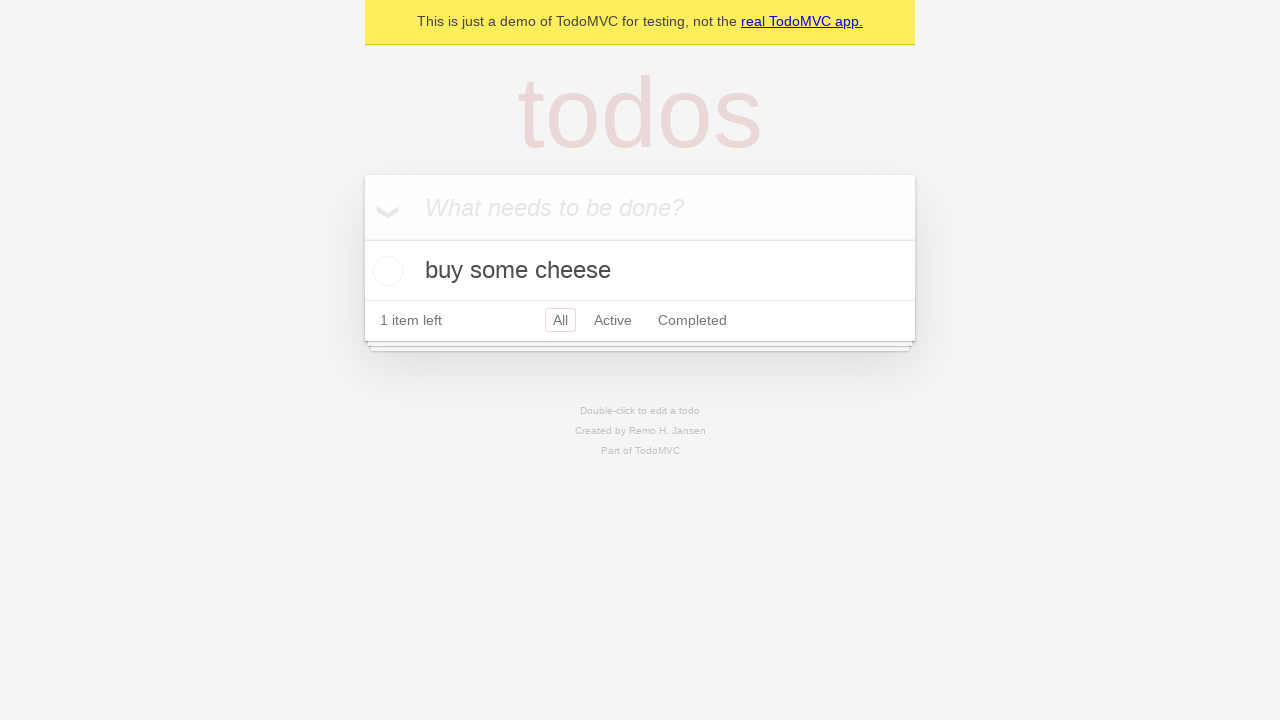

Filled second todo input with 'feed the cat' on internal:attr=[placeholder="What needs to be done?"i]
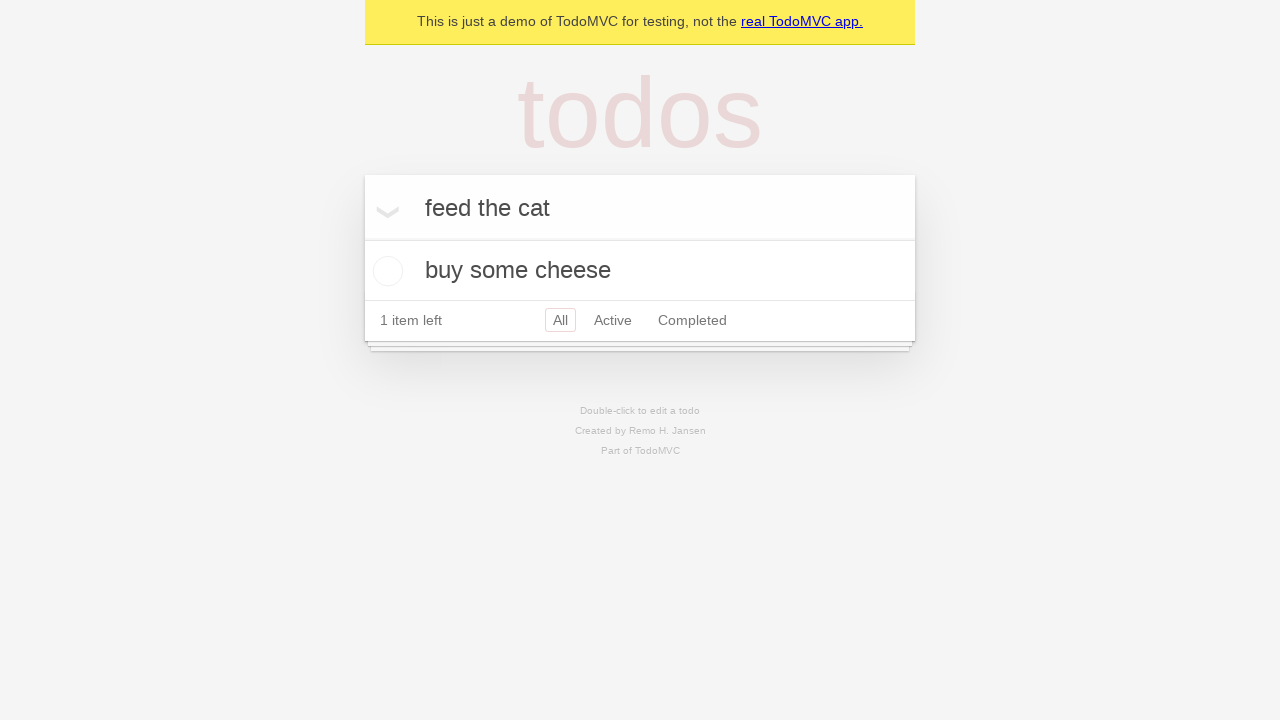

Pressed Enter to create second todo on internal:attr=[placeholder="What needs to be done?"i]
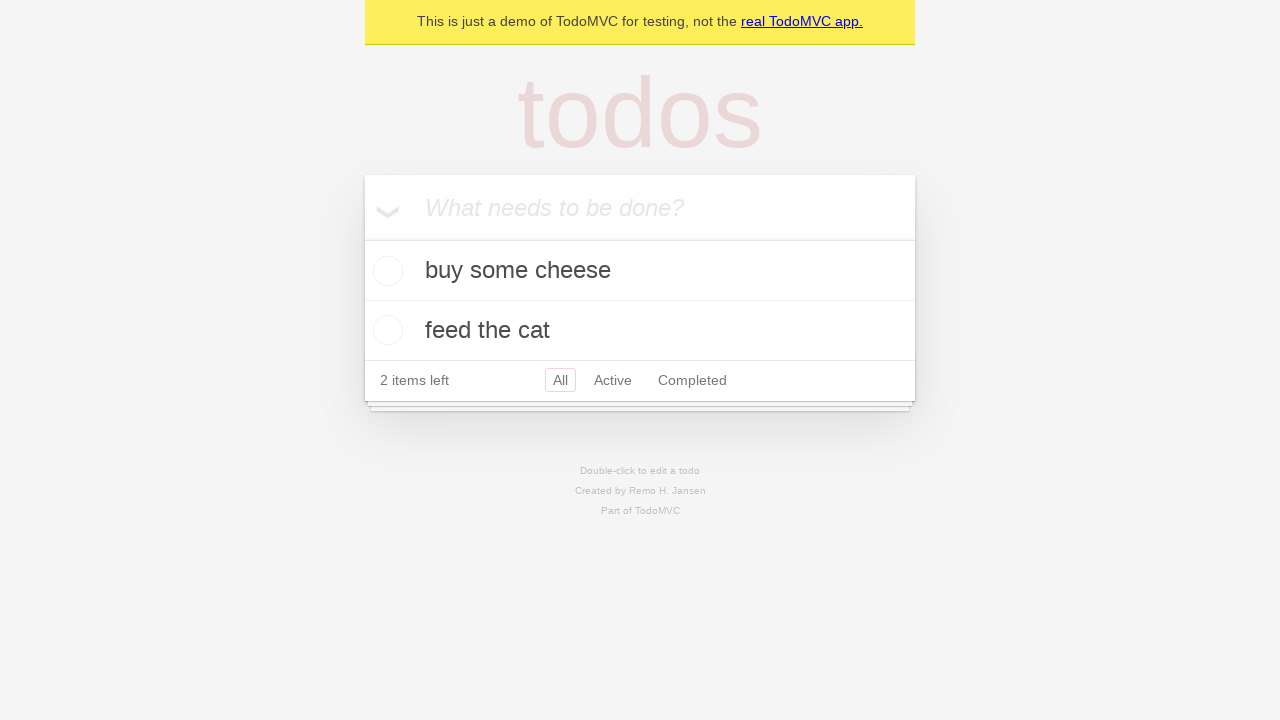

Filled third todo input with 'book a doctors appointment' on internal:attr=[placeholder="What needs to be done?"i]
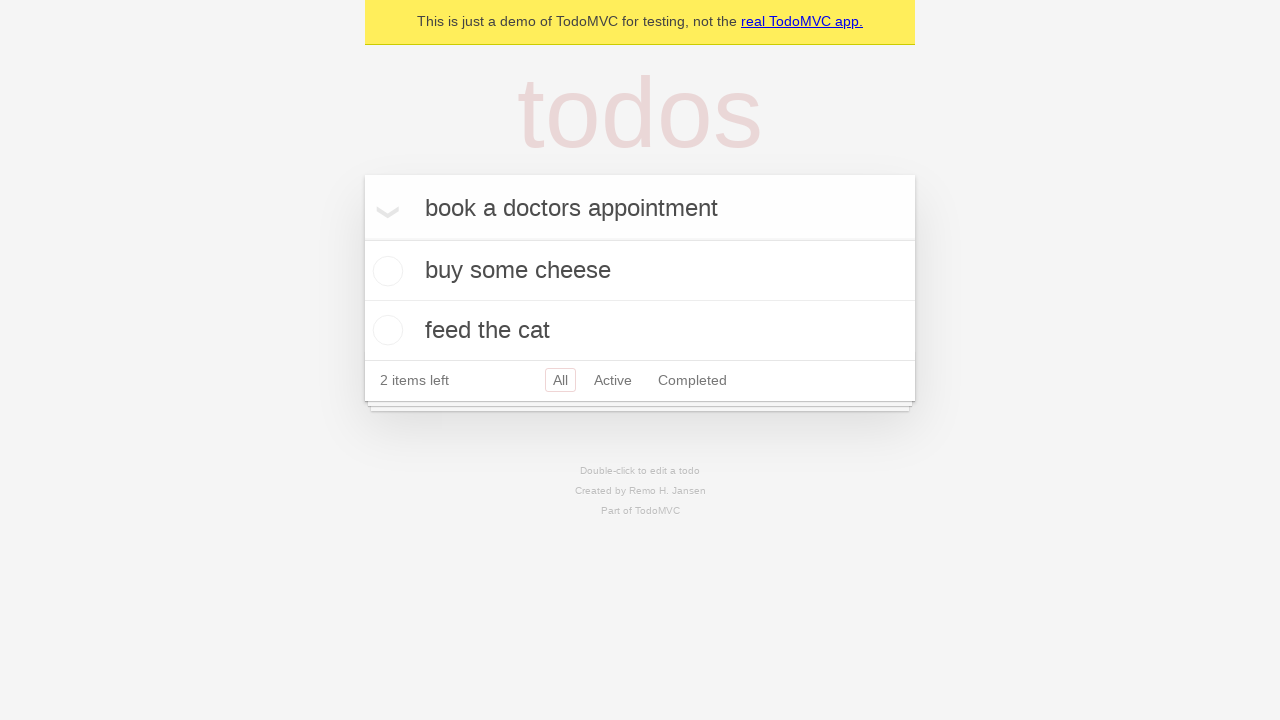

Pressed Enter to create third todo on internal:attr=[placeholder="What needs to be done?"i]
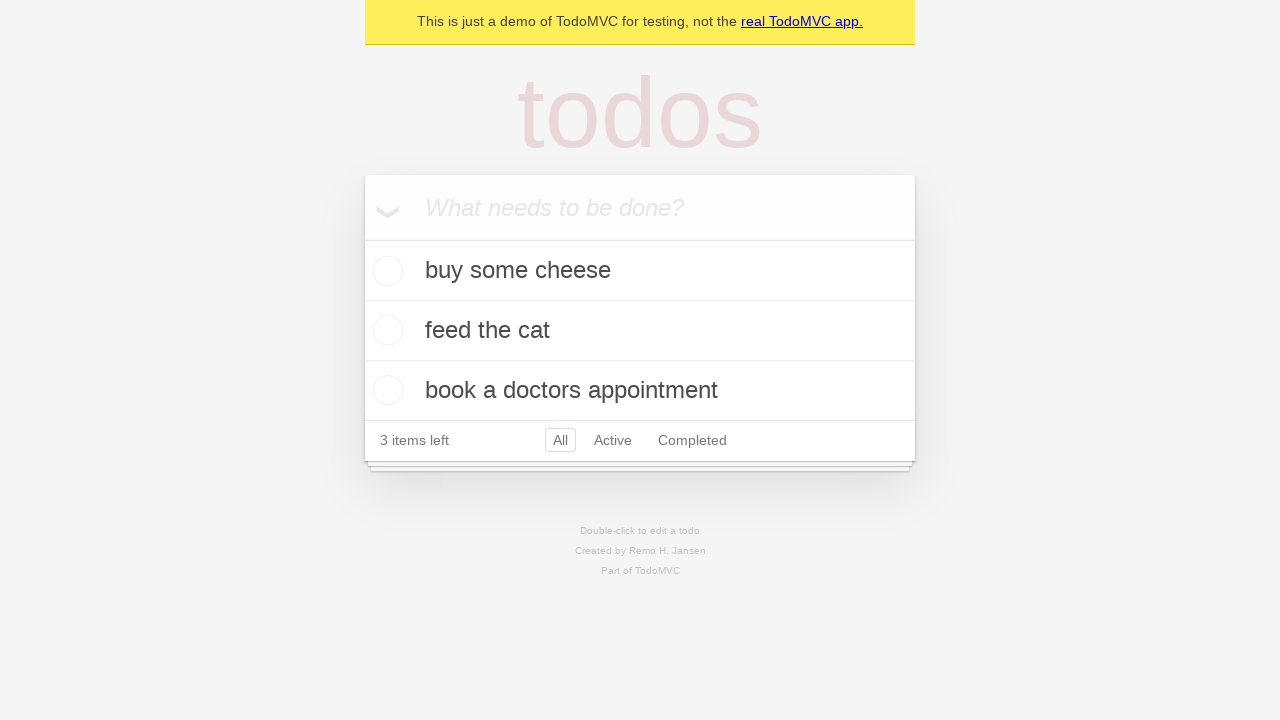

Verified all 3 todos created - '3 items left' indicator visible
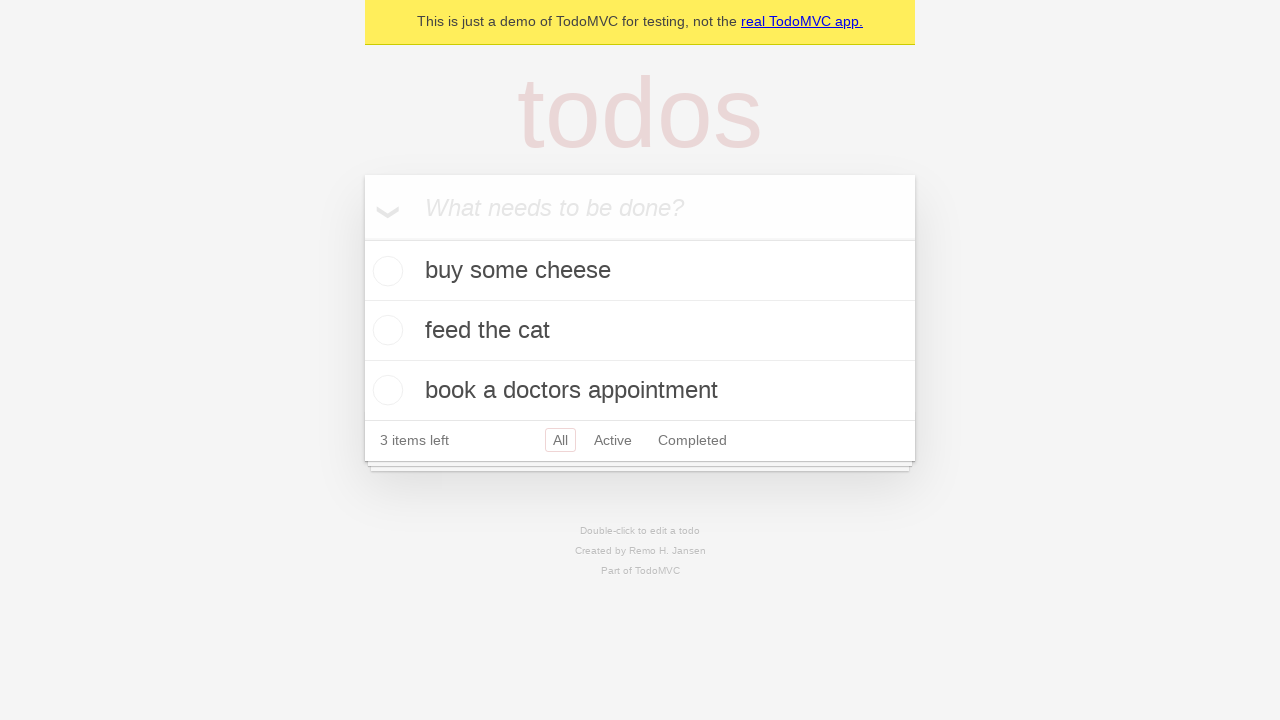

Clicked 'Mark all as complete' checkbox to mark all todos as complete at (362, 238) on internal:label="Mark all as complete"i
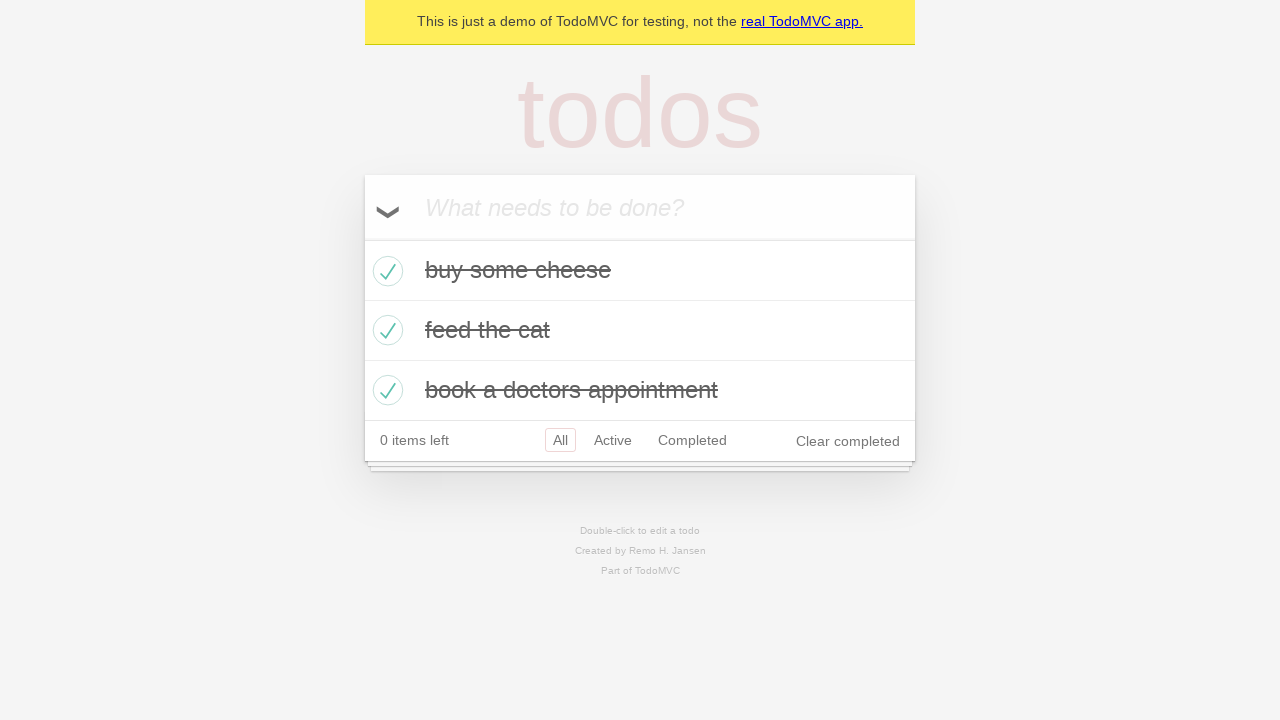

Unchecked 'Mark all as complete' checkbox to clear complete state of all todos at (362, 238) on internal:label="Mark all as complete"i
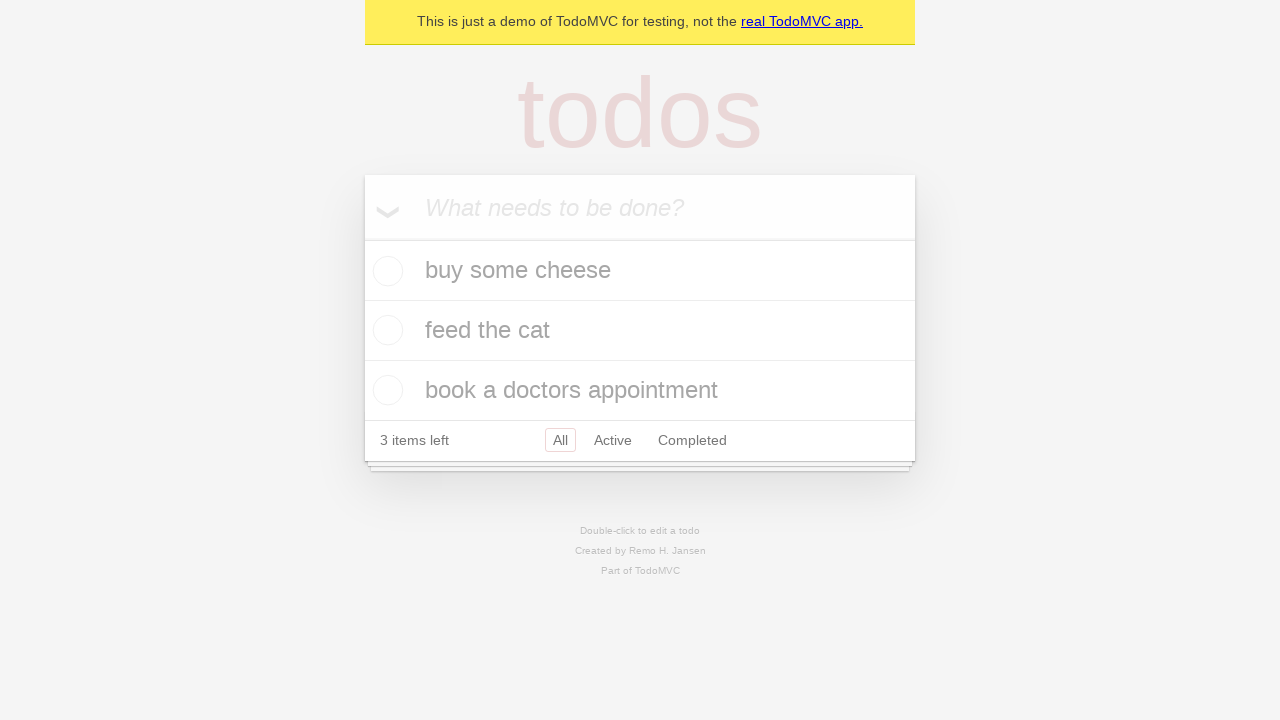

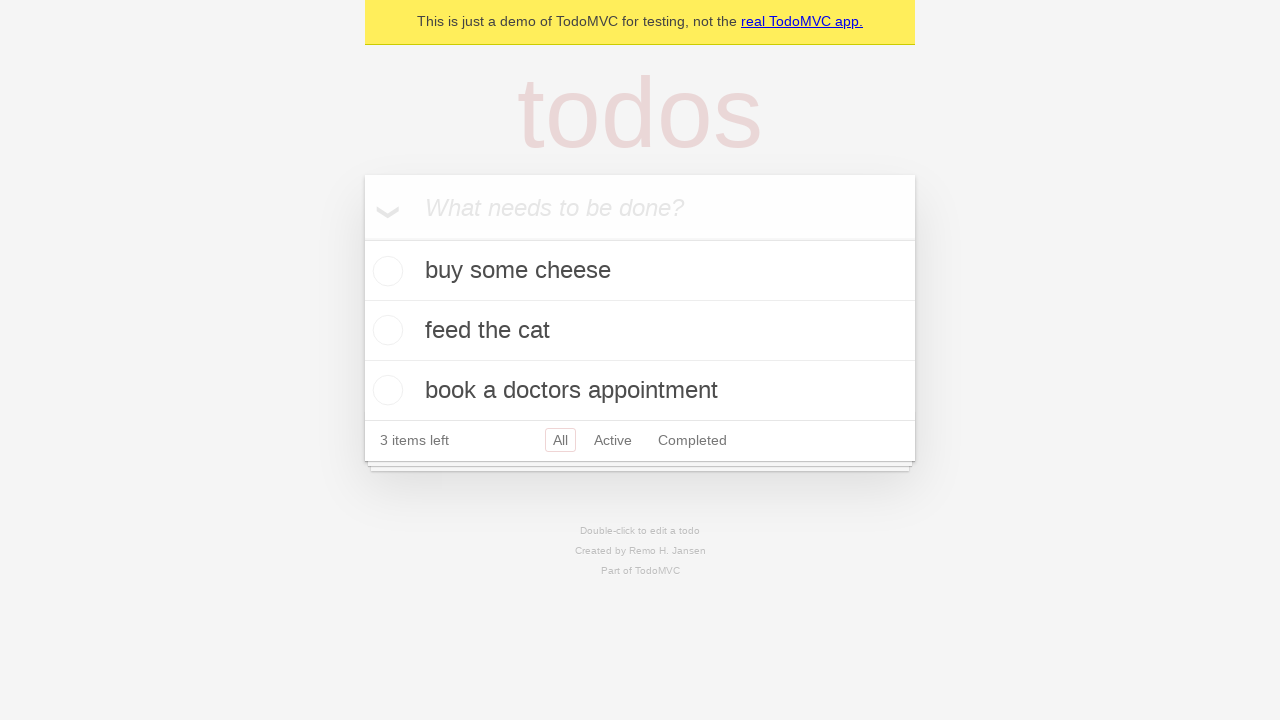